Tests sorting the Due column in ascending order by clicking the column header and verifying the values are sorted correctly

Starting URL: http://the-internet.herokuapp.com/tables

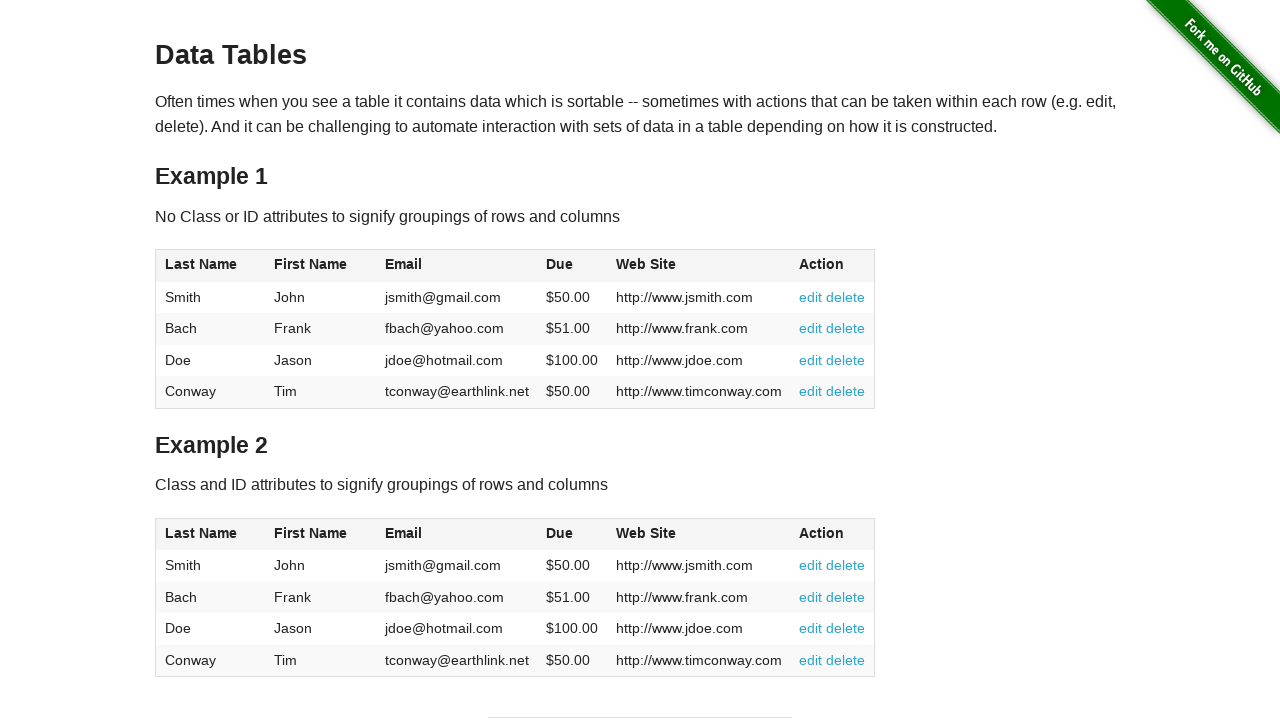

Clicked Due column header to sort in ascending order at (572, 266) on #table1 thead tr th:nth-of-type(4)
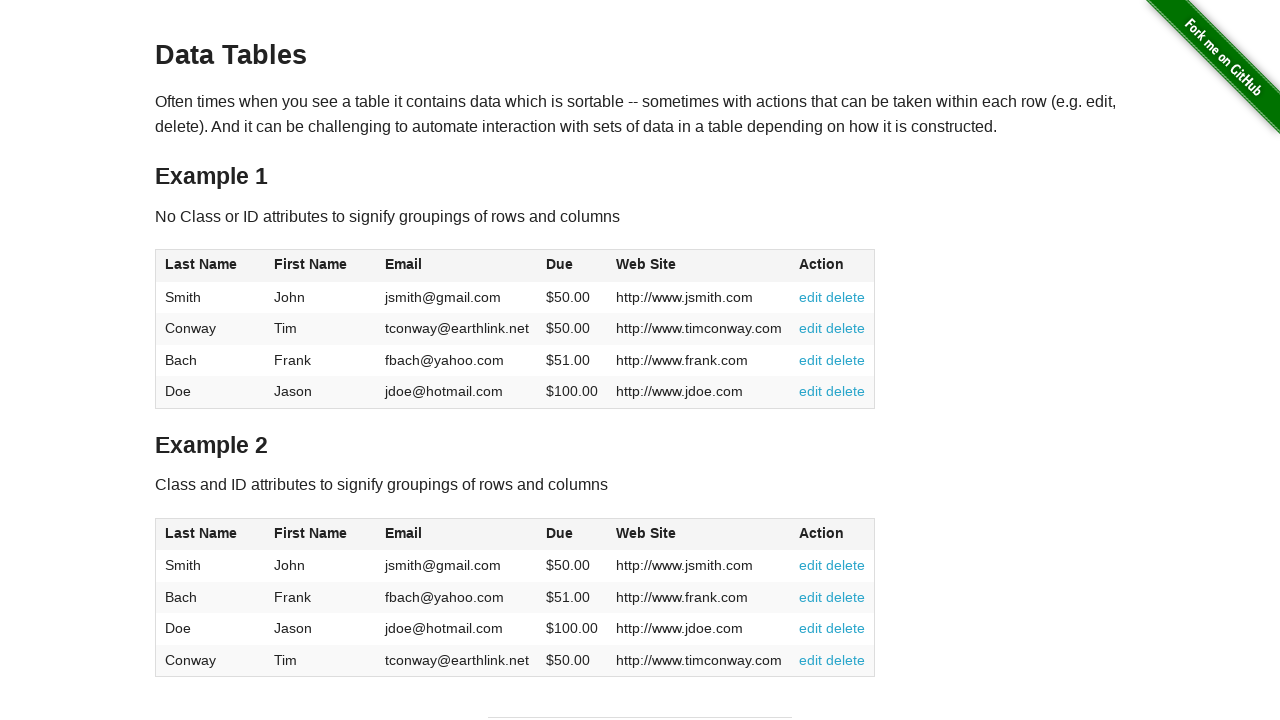

Verified Due column cells are present in table body
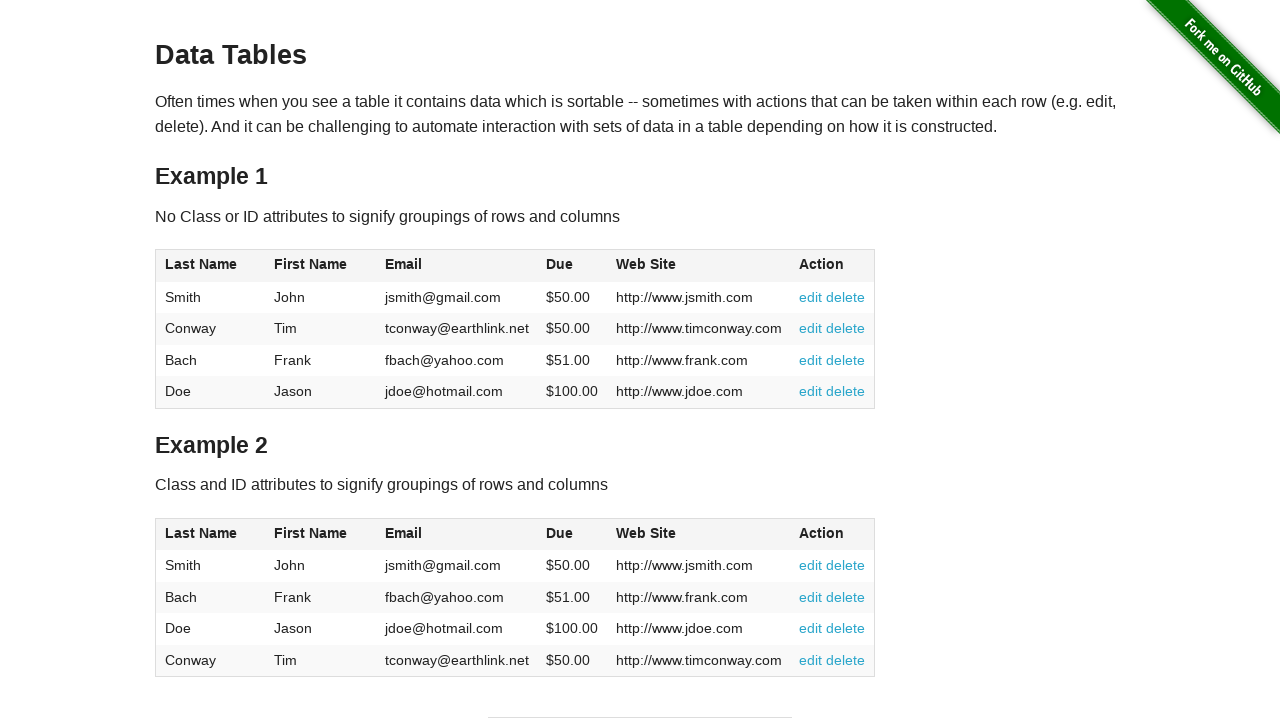

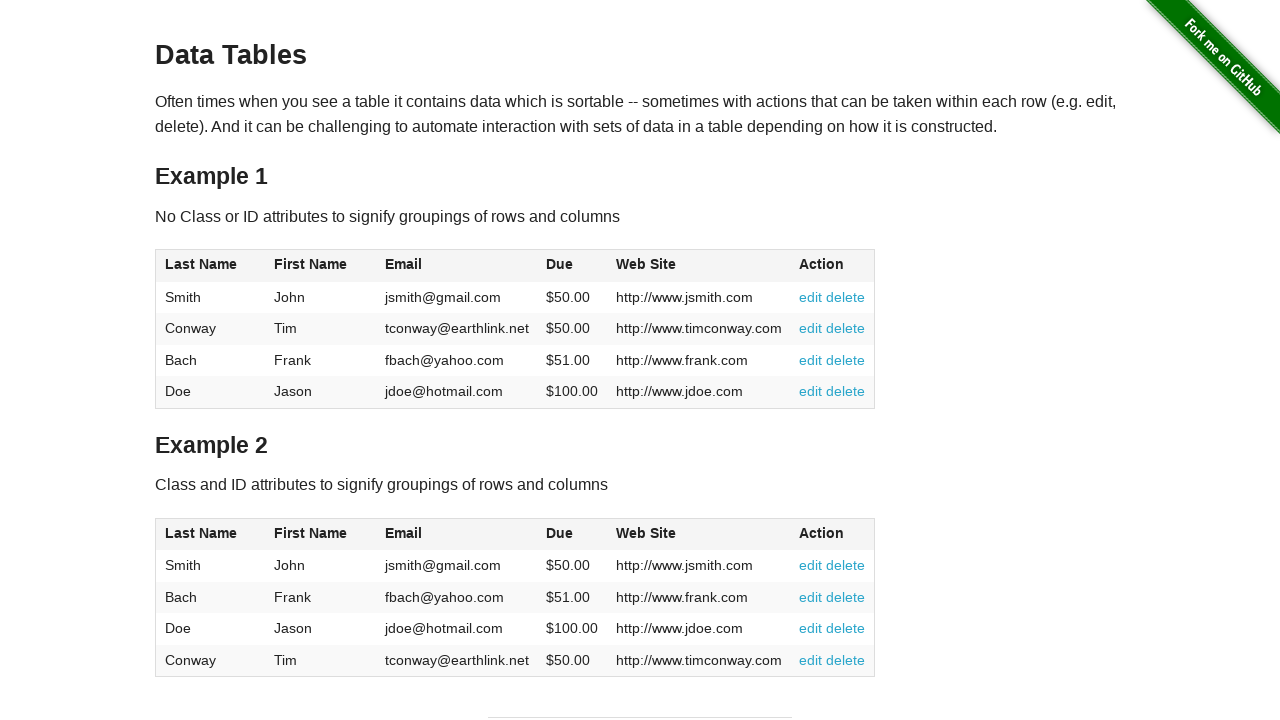